Tests the add/remove elements functionality by clicking the "Add Element" button, verifying a "Delete" button appears, clicking it, and verifying the button is removed from the page.

Starting URL: http://the-internet.herokuapp.com/add_remove_elements/

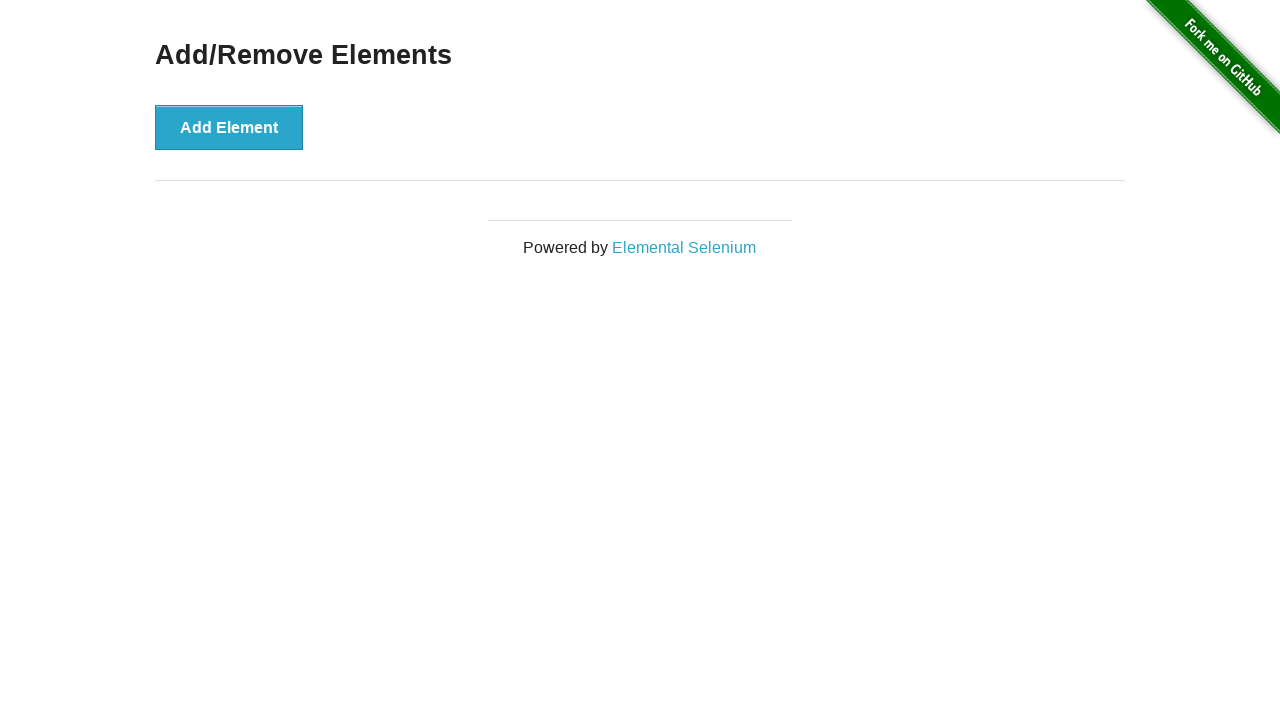

Clicked the 'Add Element' button at (229, 127) on xpath=//button[contains(text(),'Add Element')]
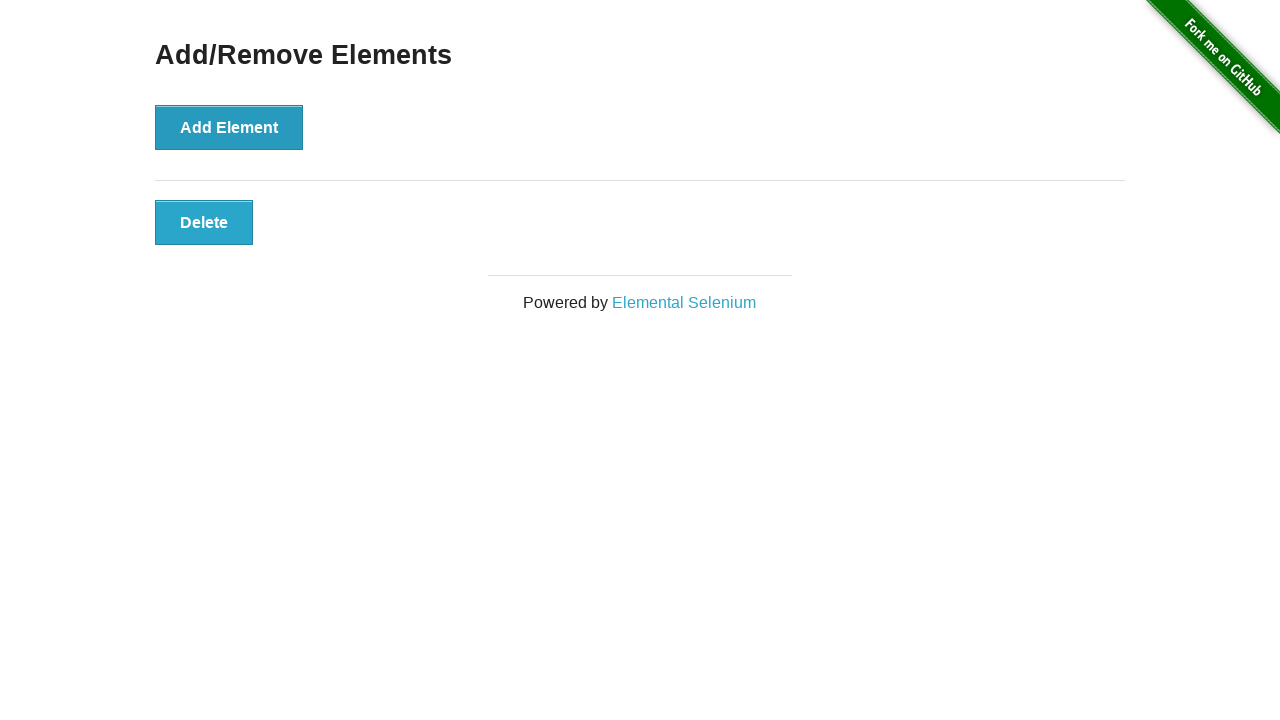

Delete button appeared and is visible
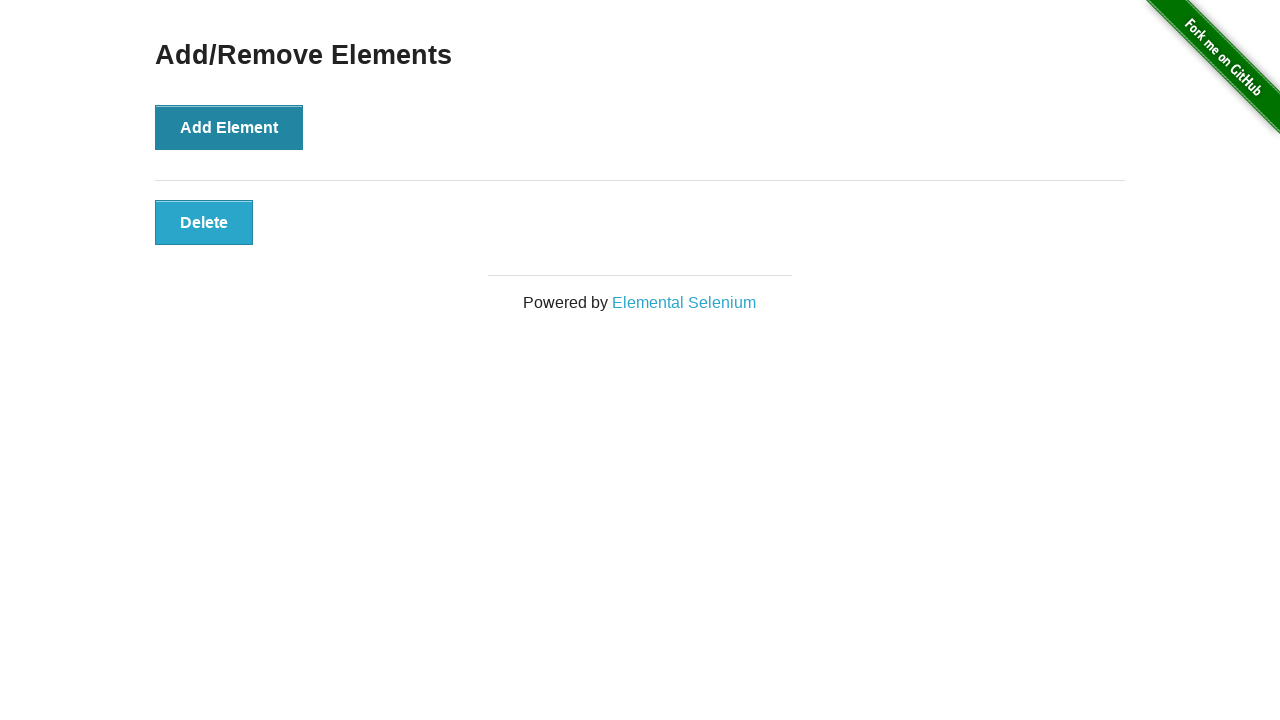

Clicked the Delete button at (204, 222) on xpath=//button[contains(text(),'Delete')]
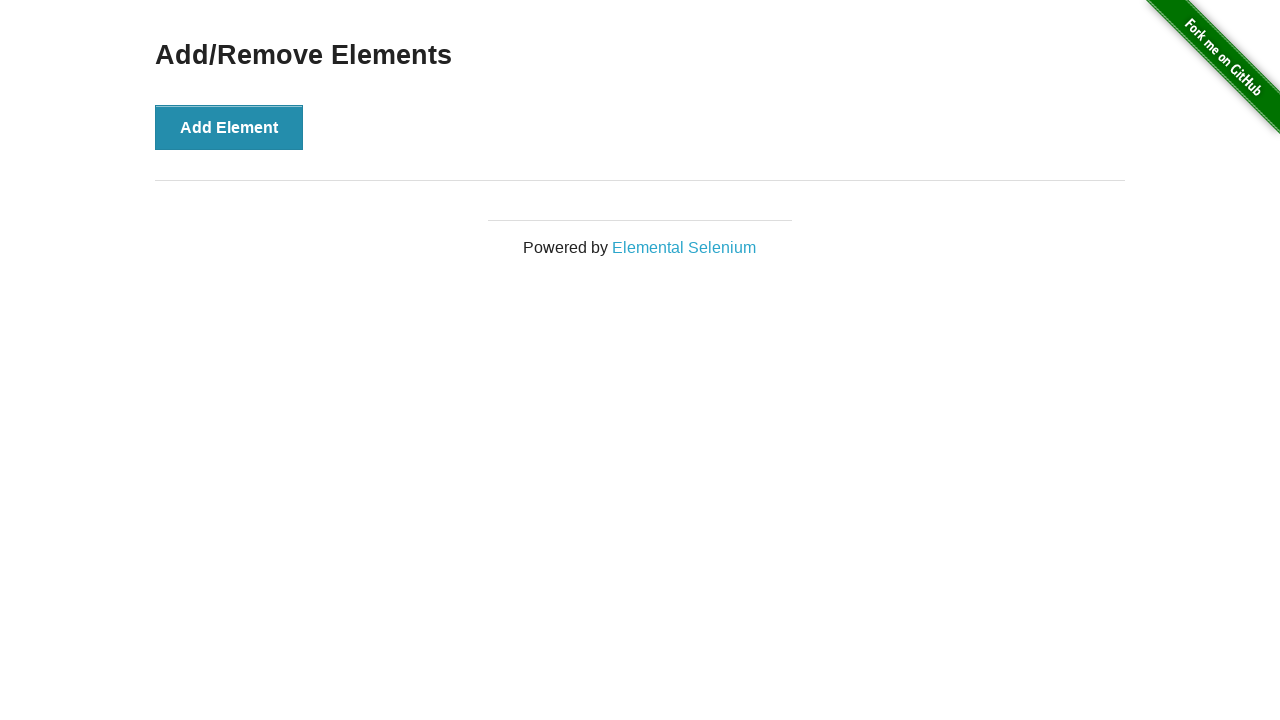

Delete button was removed from the page
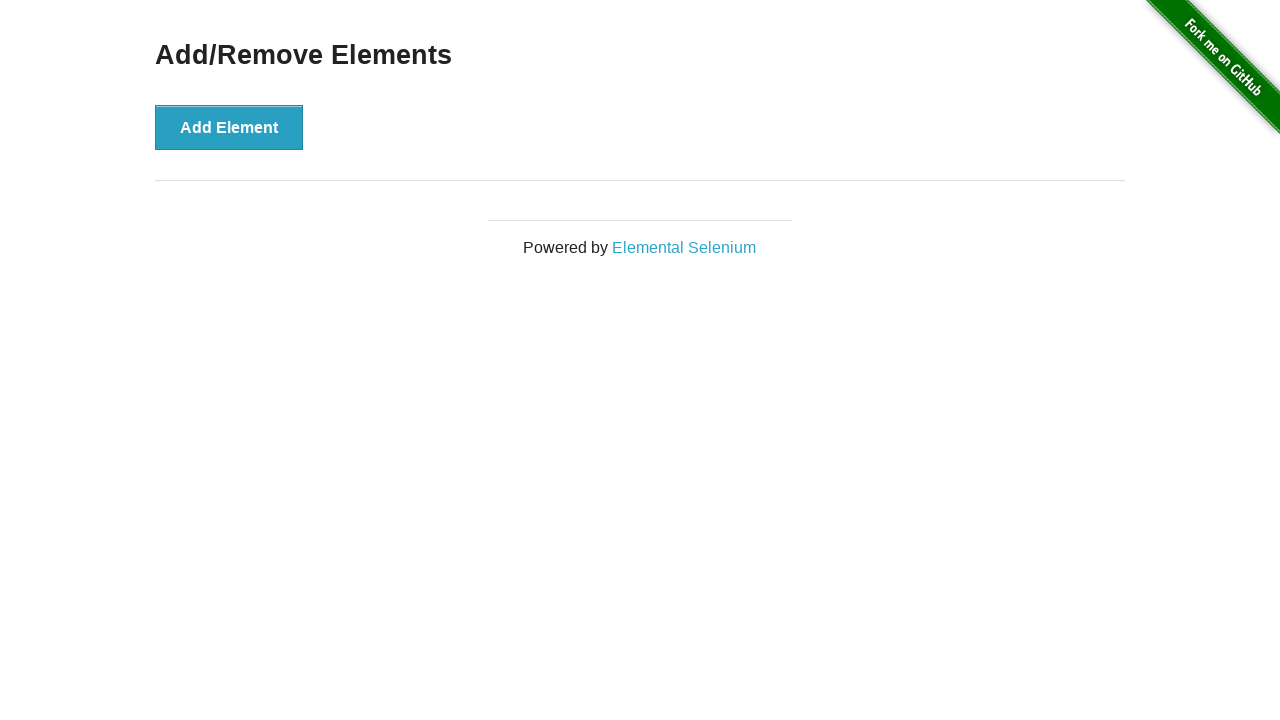

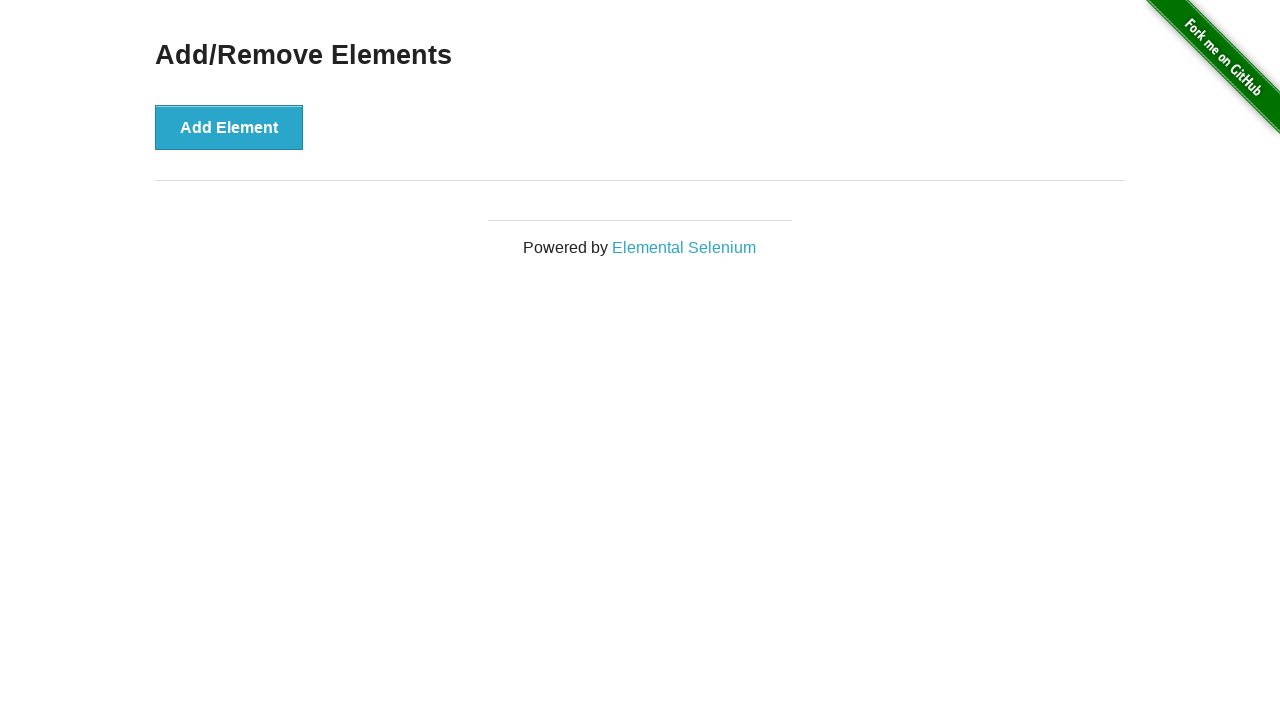